Navigates to Mars news page and waits for news content to load

Starting URL: https://data-class-mars.s3.amazonaws.com/Mars/index.html

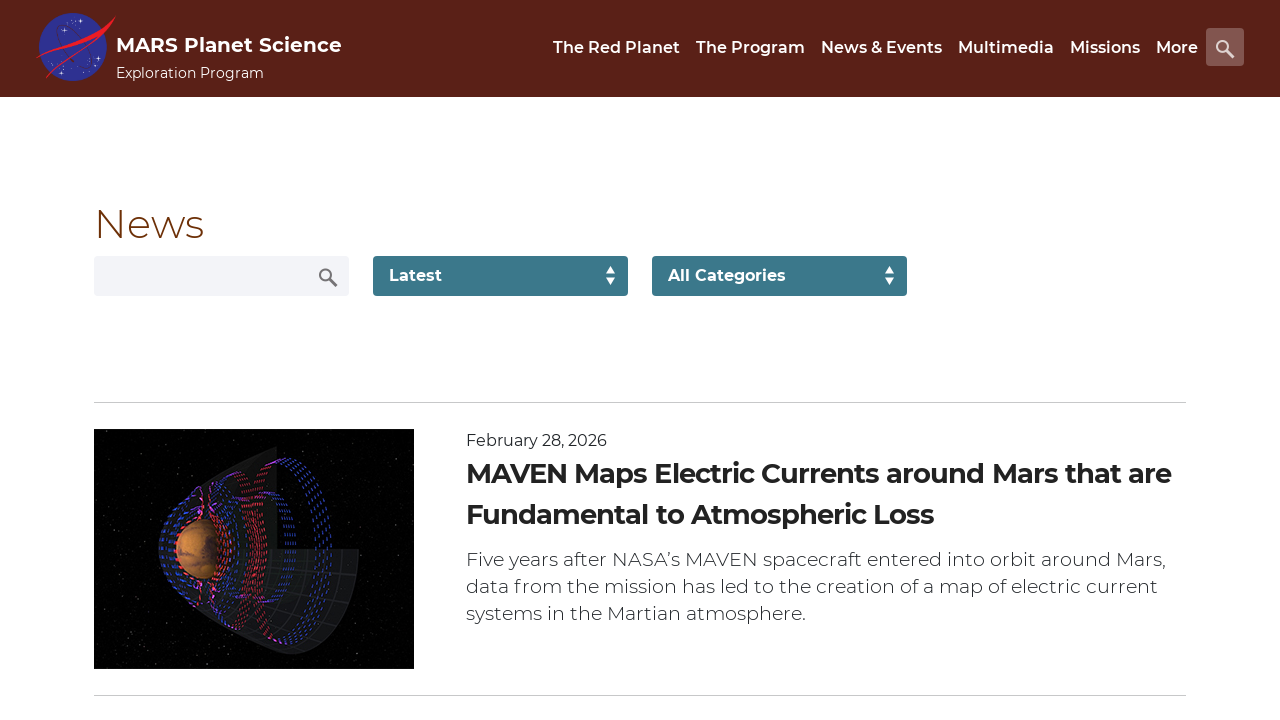

Navigated to Mars news page
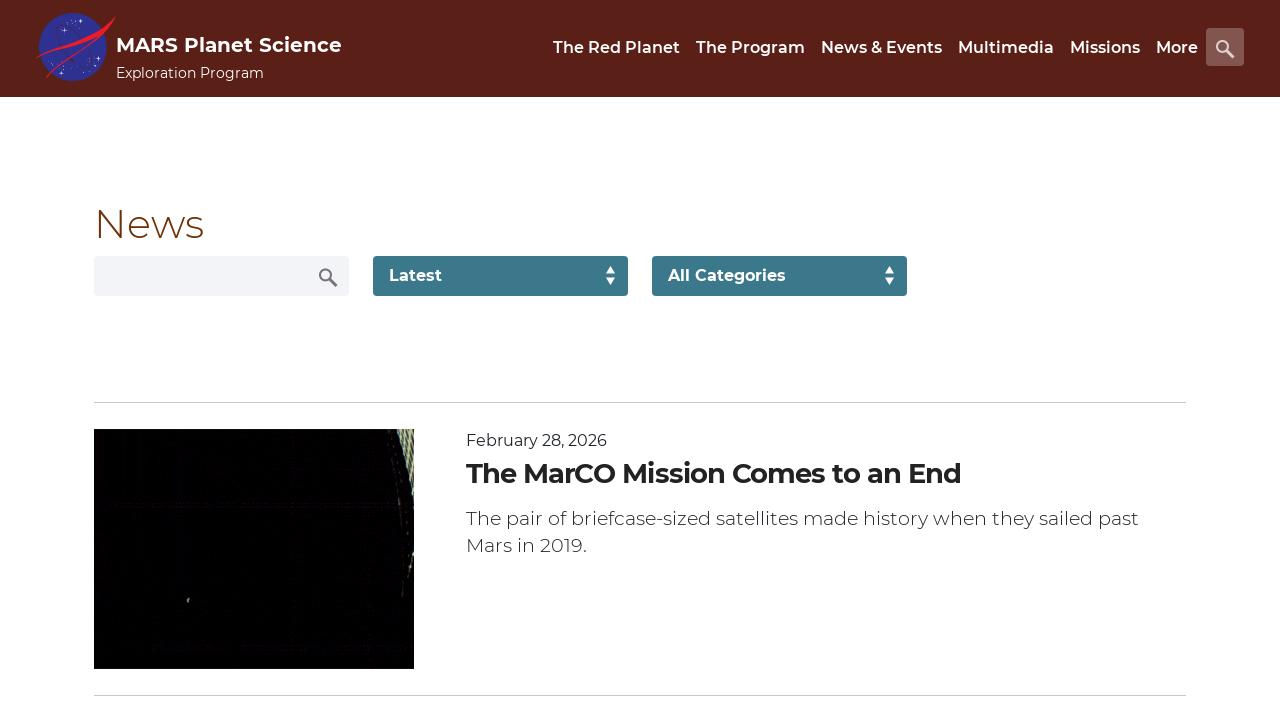

News list loaded
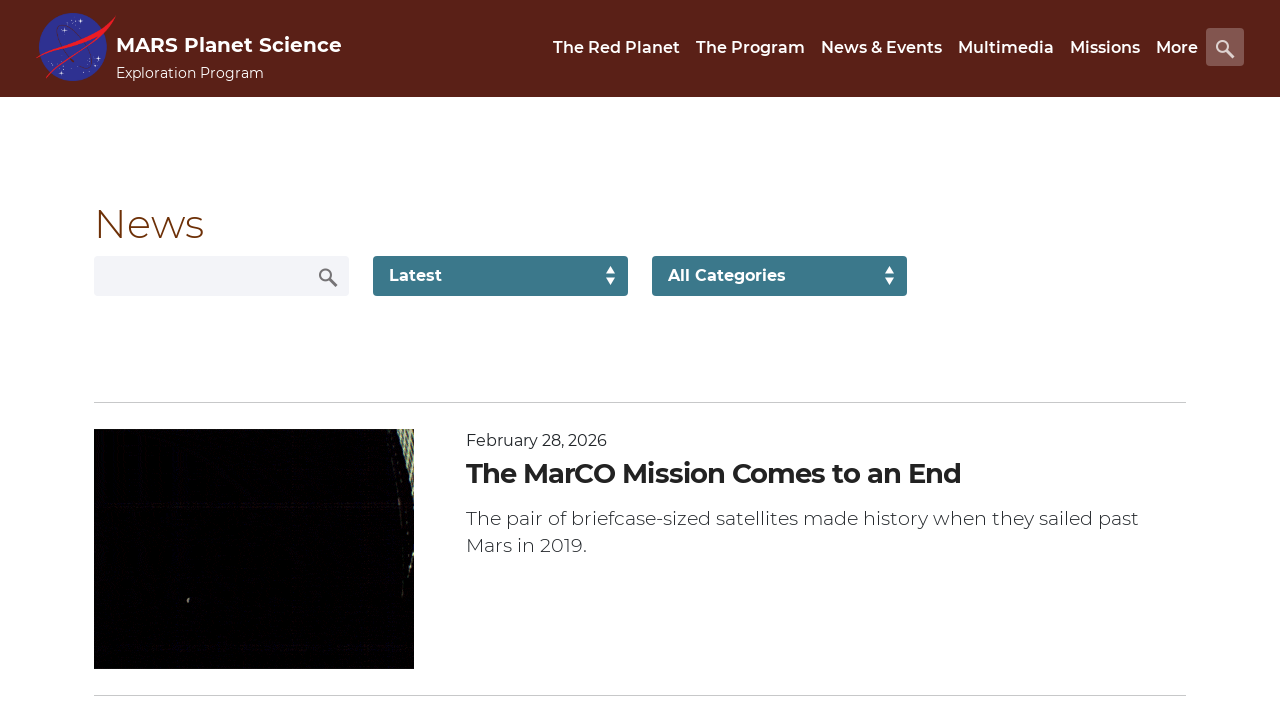

News content titles are present
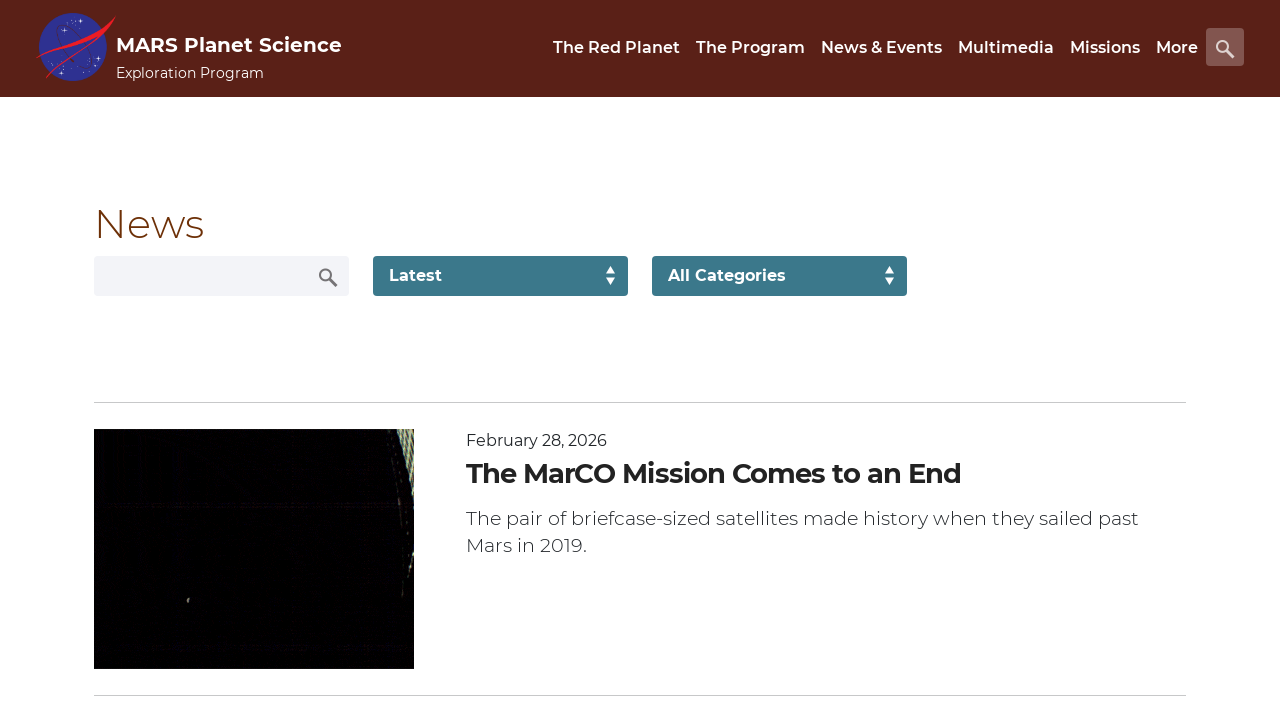

News article teaser bodies are present
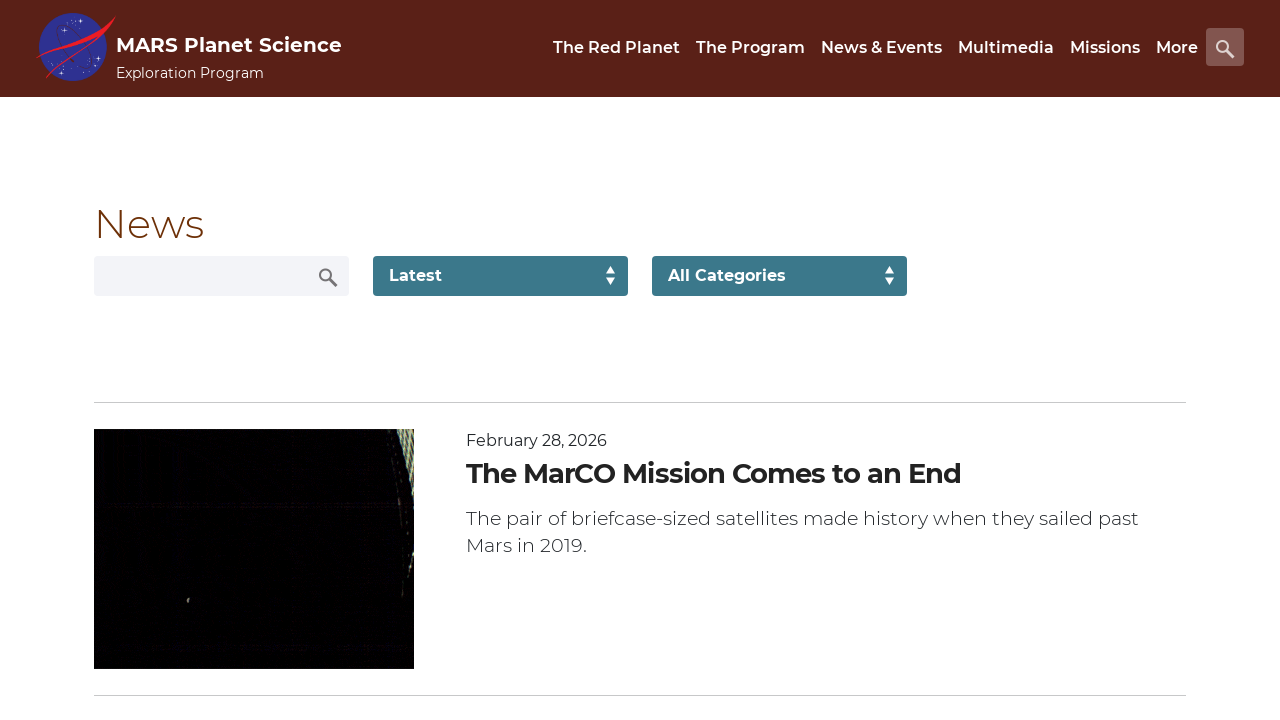

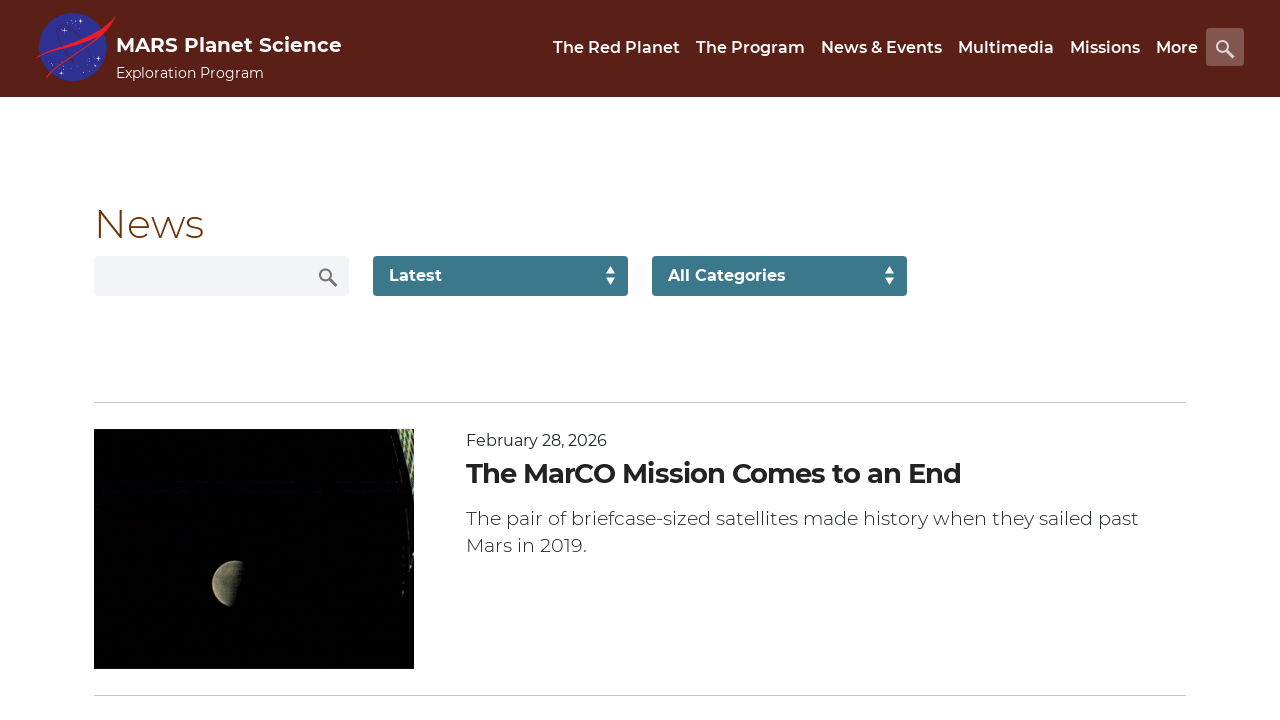